Tests JavaScript alert handling by clicking buttons that trigger alerts, then accepting and dismissing the alert dialogs

Starting URL: https://demoqa.com/alerts

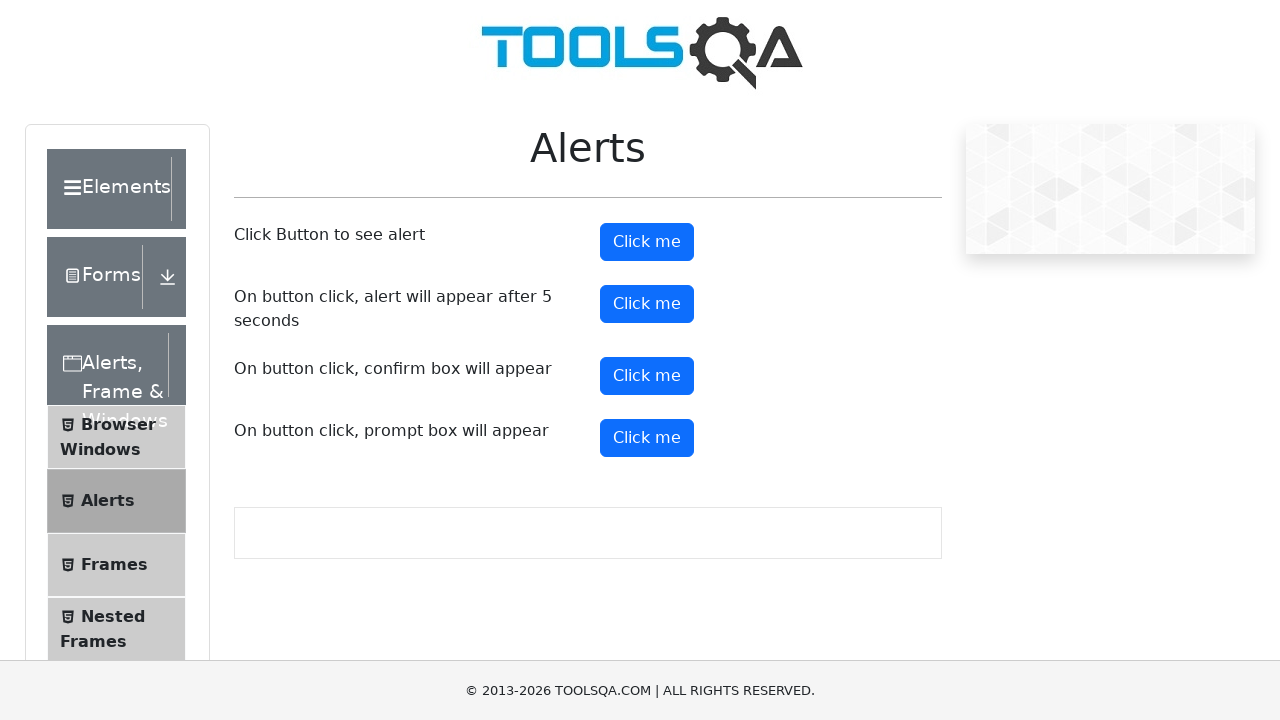

Clicked 'Click me' button to trigger alert at (647, 242) on xpath=//*[text()='Click me']
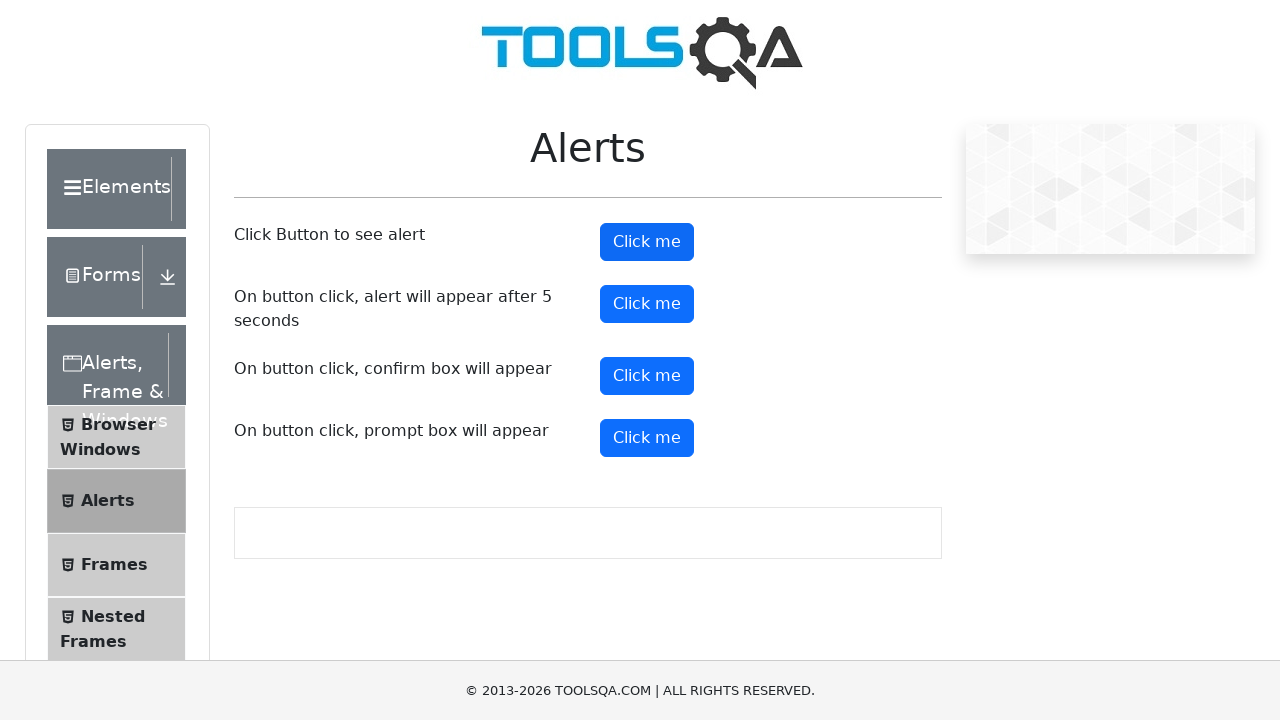

Set up dialog handler to accept alerts
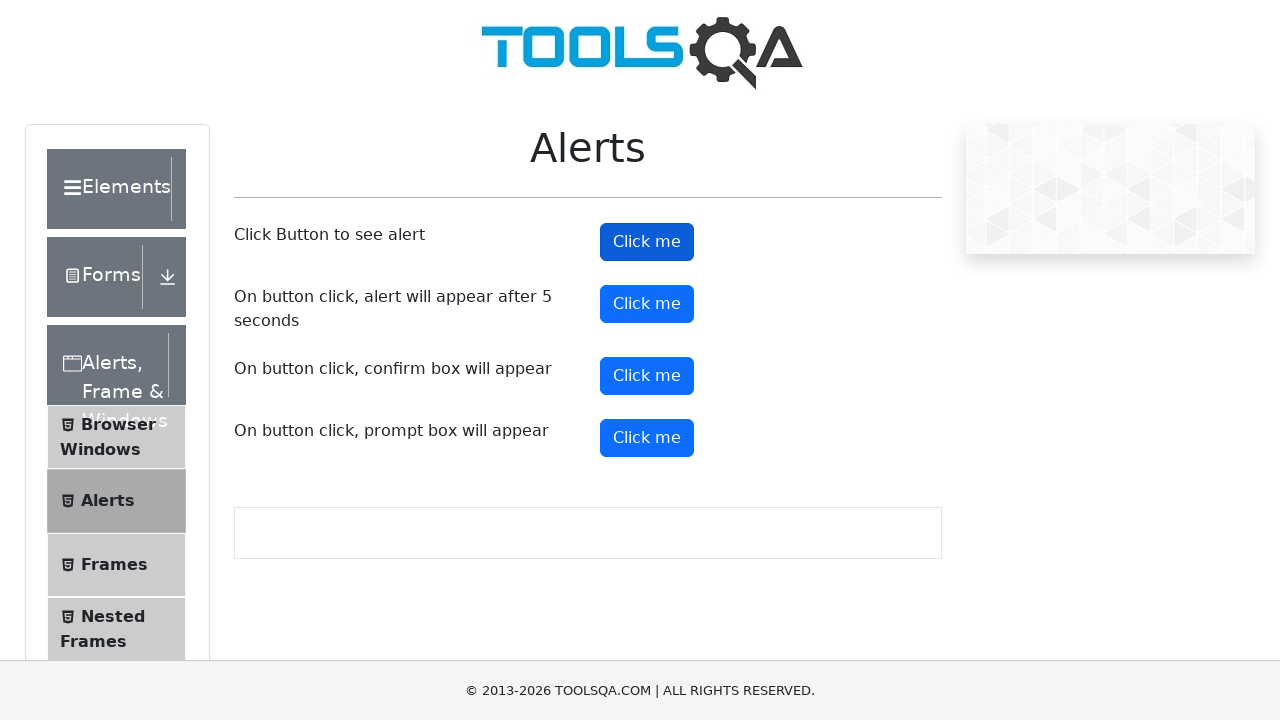

Waited 1 second for alert to be processed
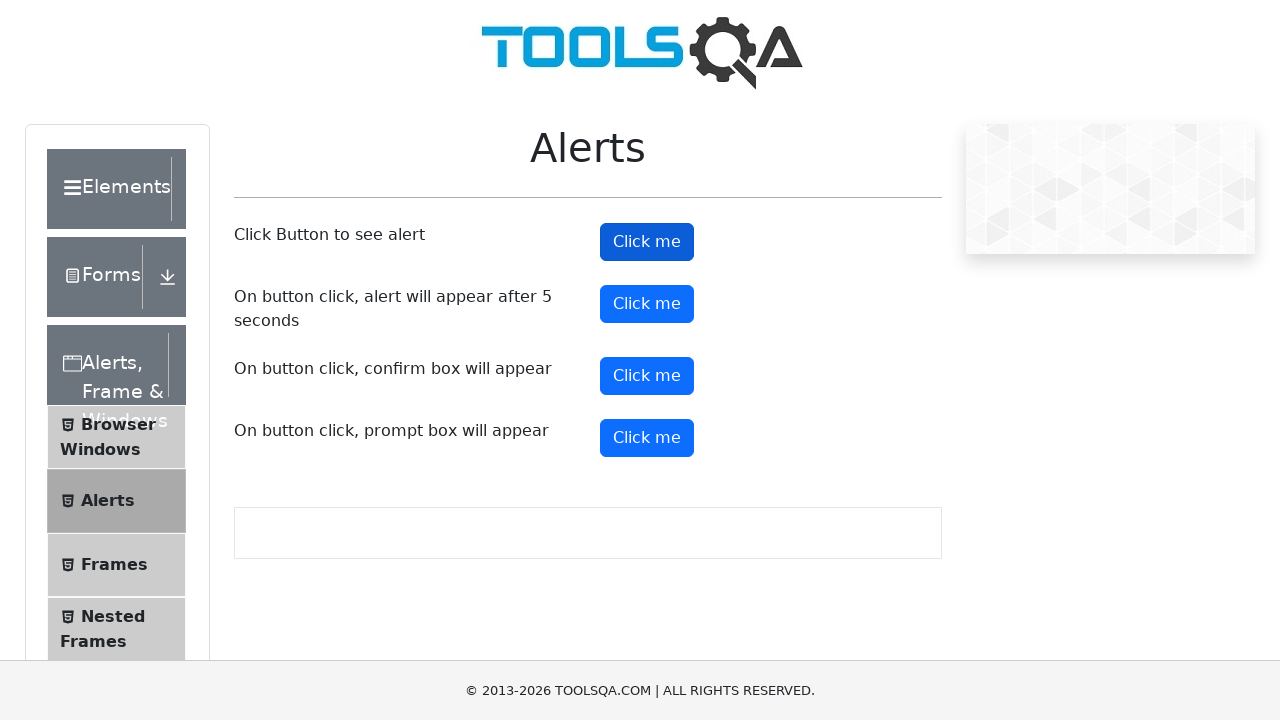

Clicked confirm button to trigger confirm dialog at (647, 376) on #confirmButton
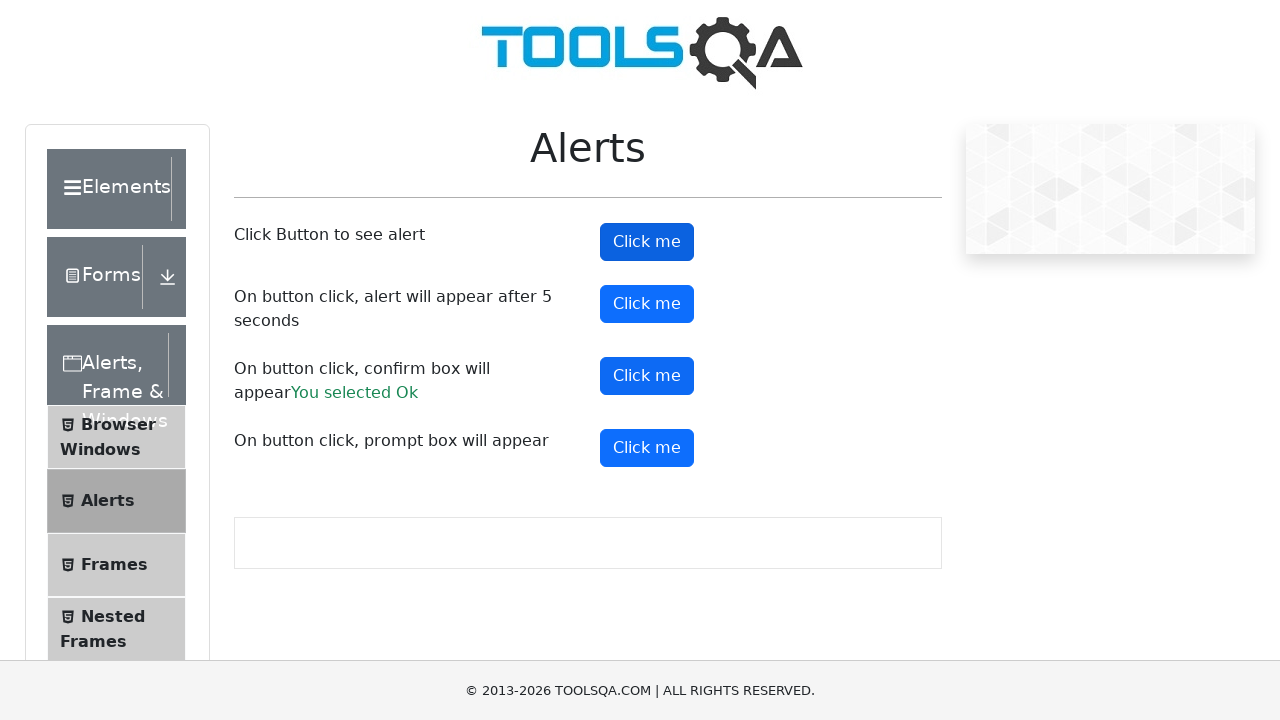

Set up dialog handler to dismiss confirm dialogs
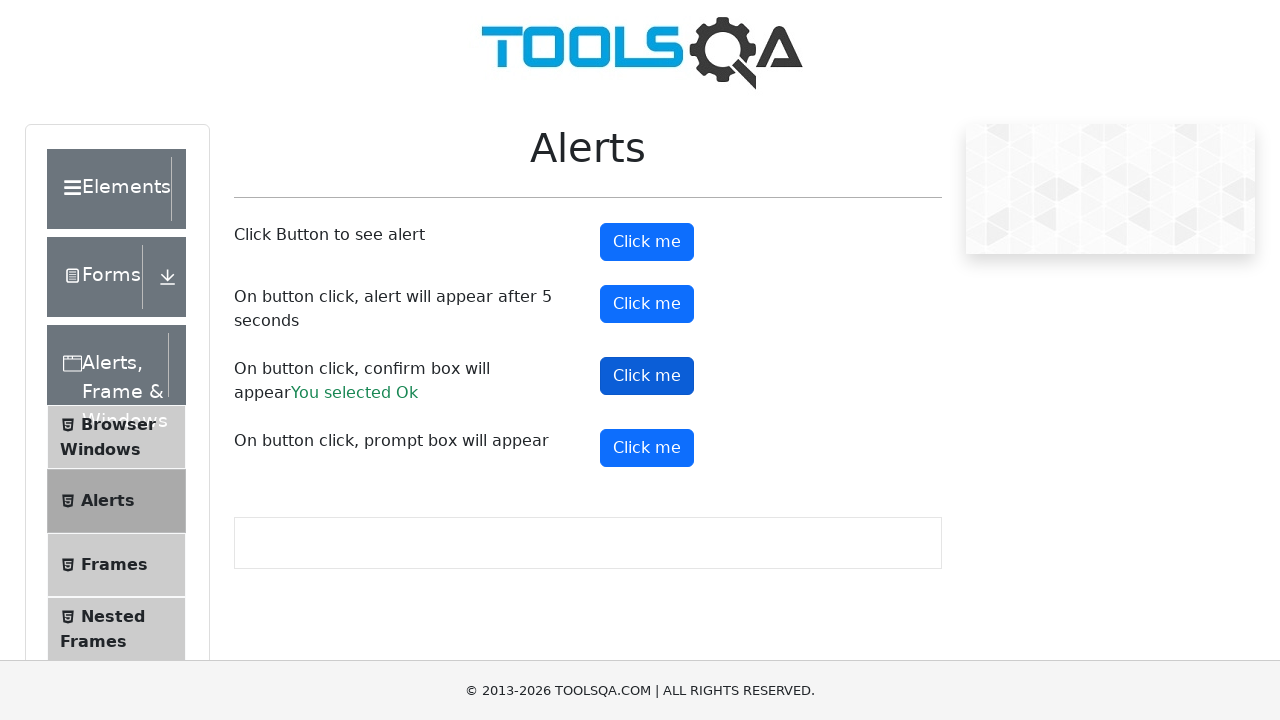

Waited 1 second for confirm dialog to be processed
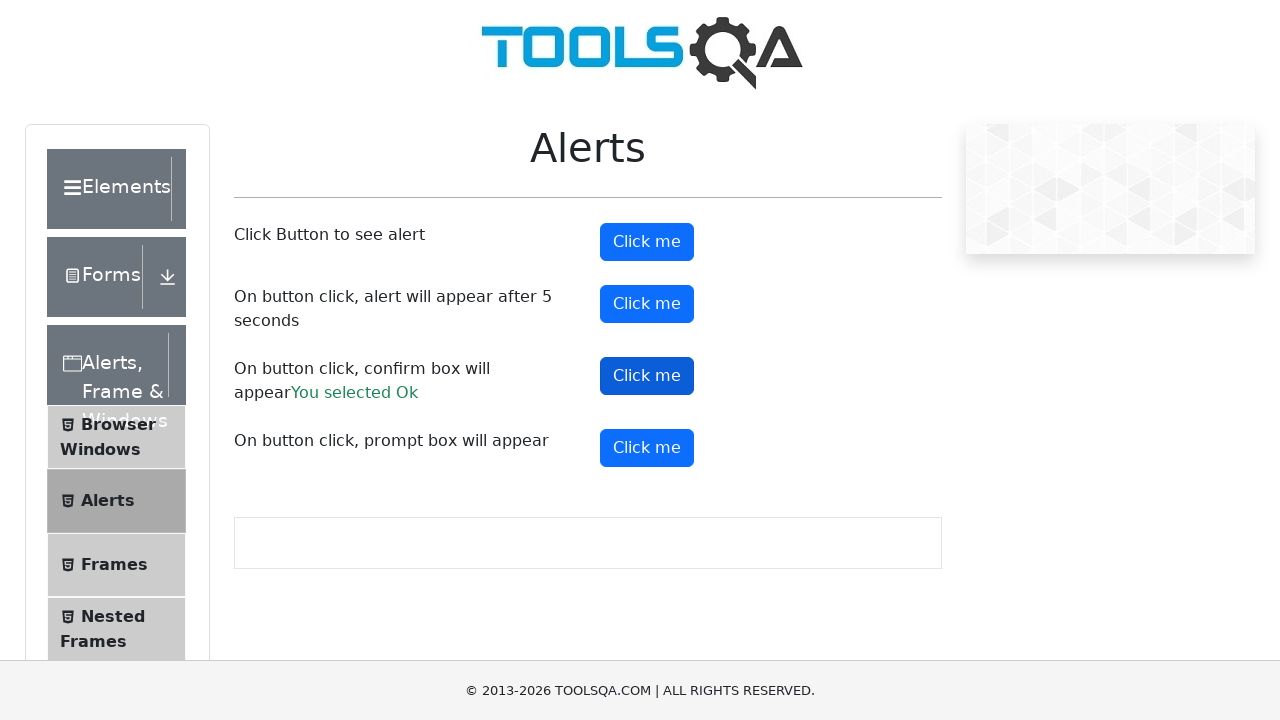

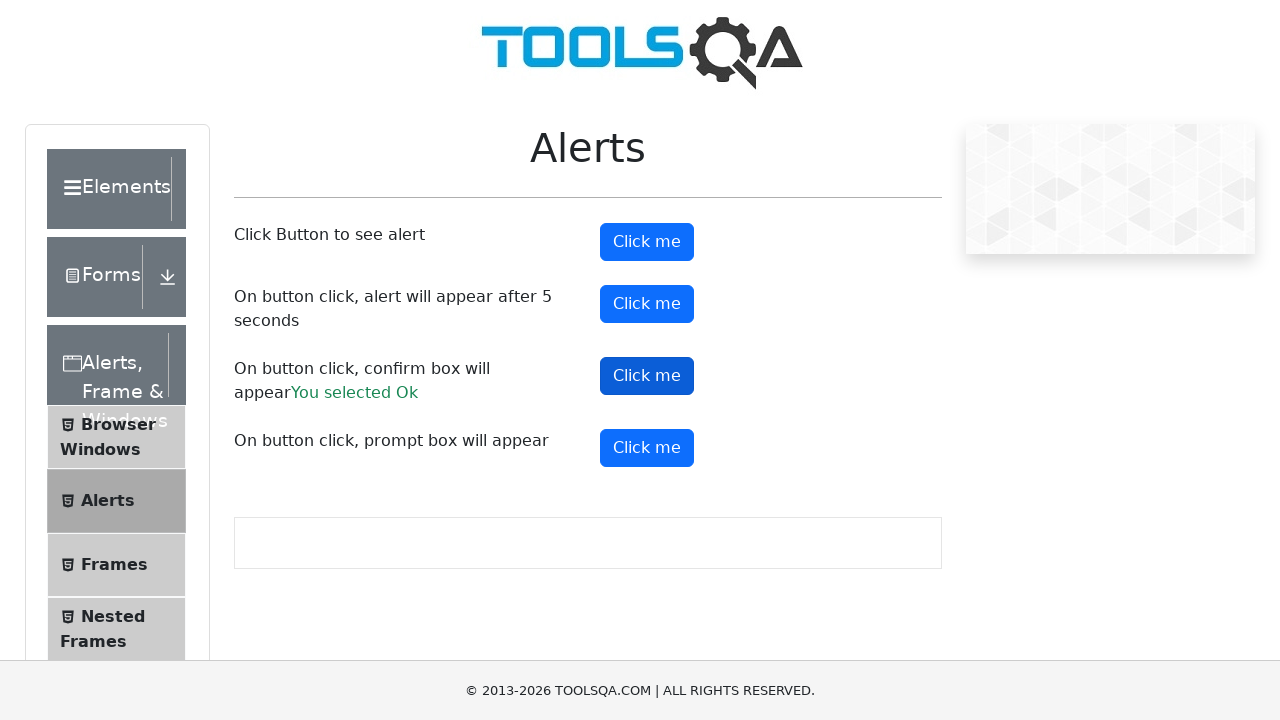